Tests Python.org search functionality by entering a search query for "variables" and verifying results are found

Starting URL: http://www.python.org

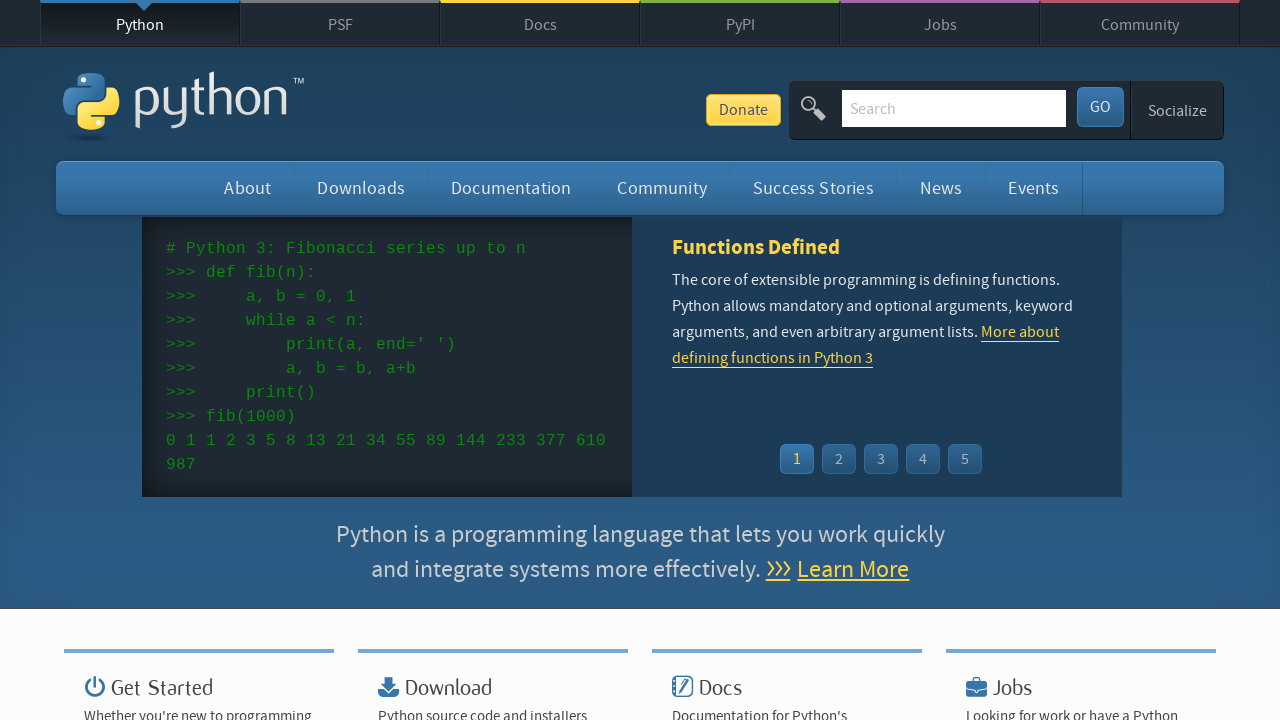

Located search input field with name 'q'
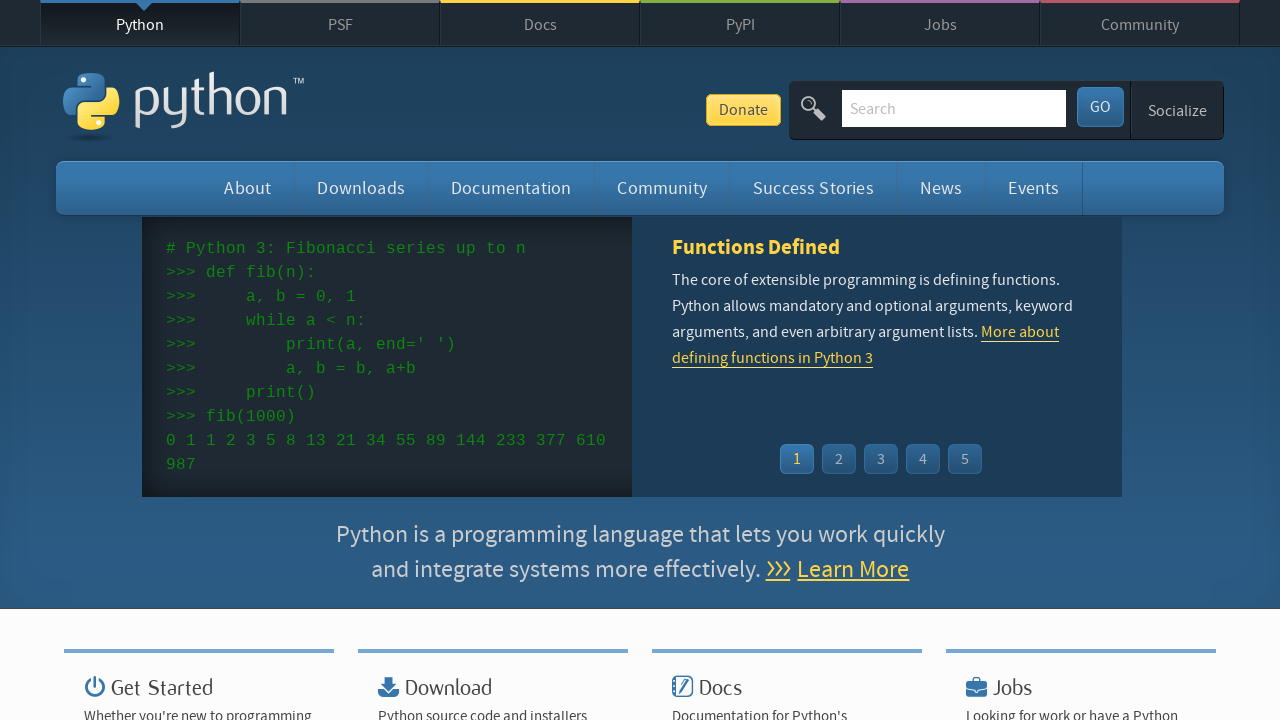

Cleared the search input field on input[name='q']
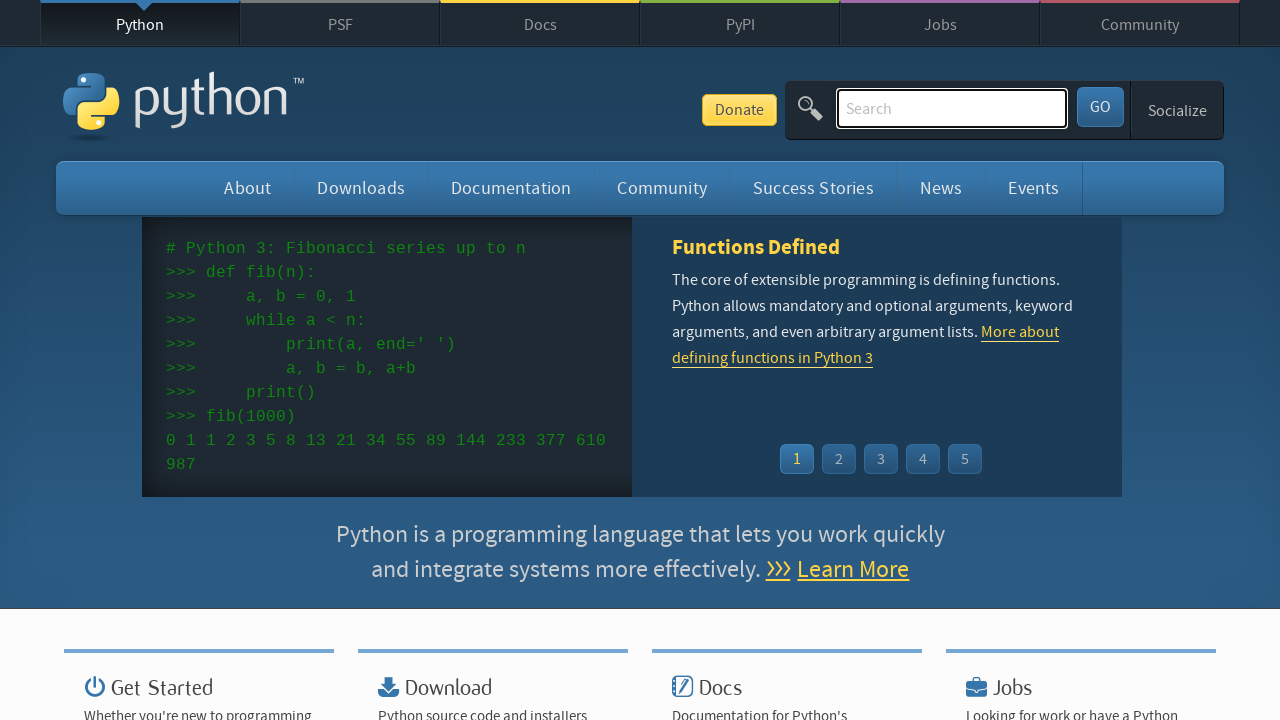

Filled search field with 'variables' on input[name='q']
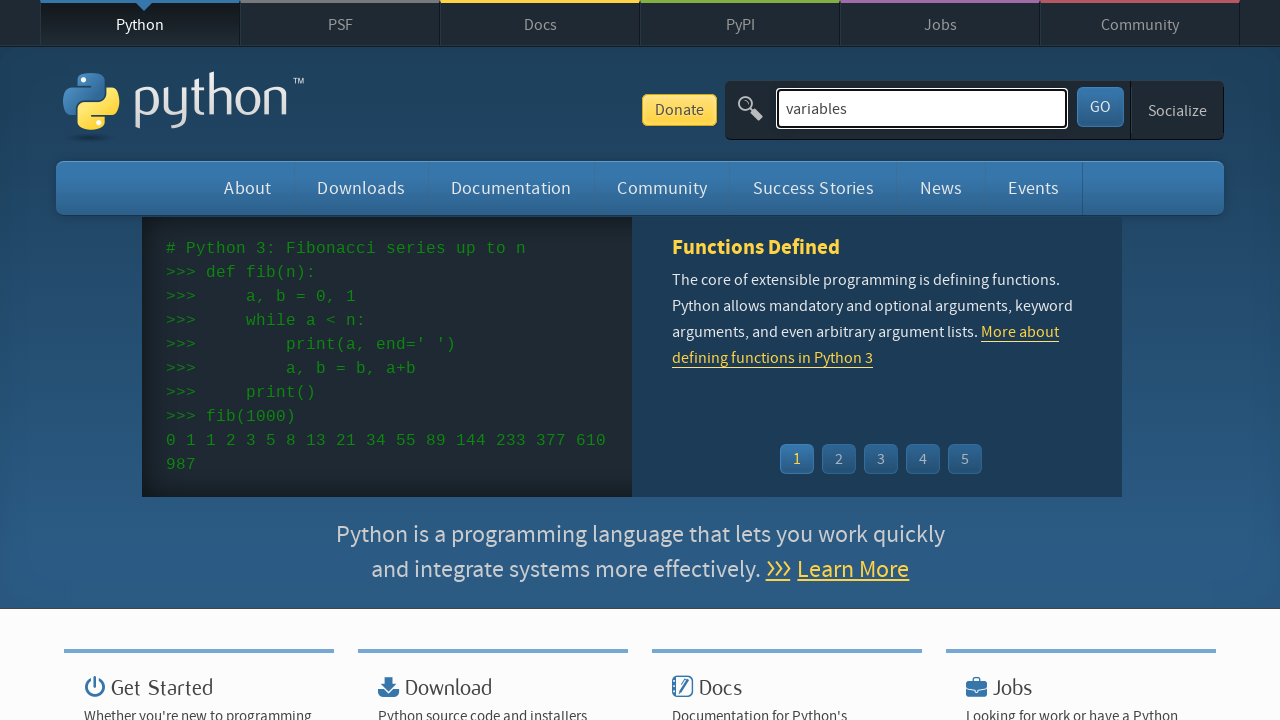

Pressed Enter to submit search query on input[name='q']
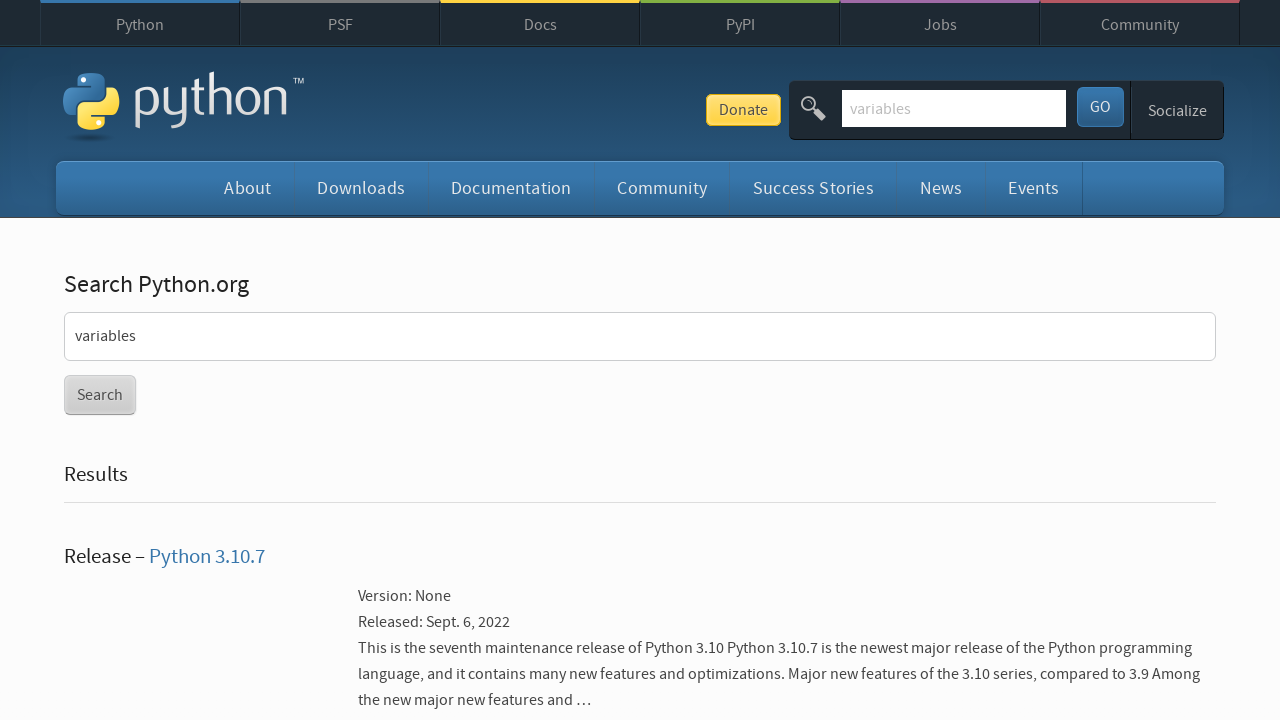

Waited for search results page to load (networkidle)
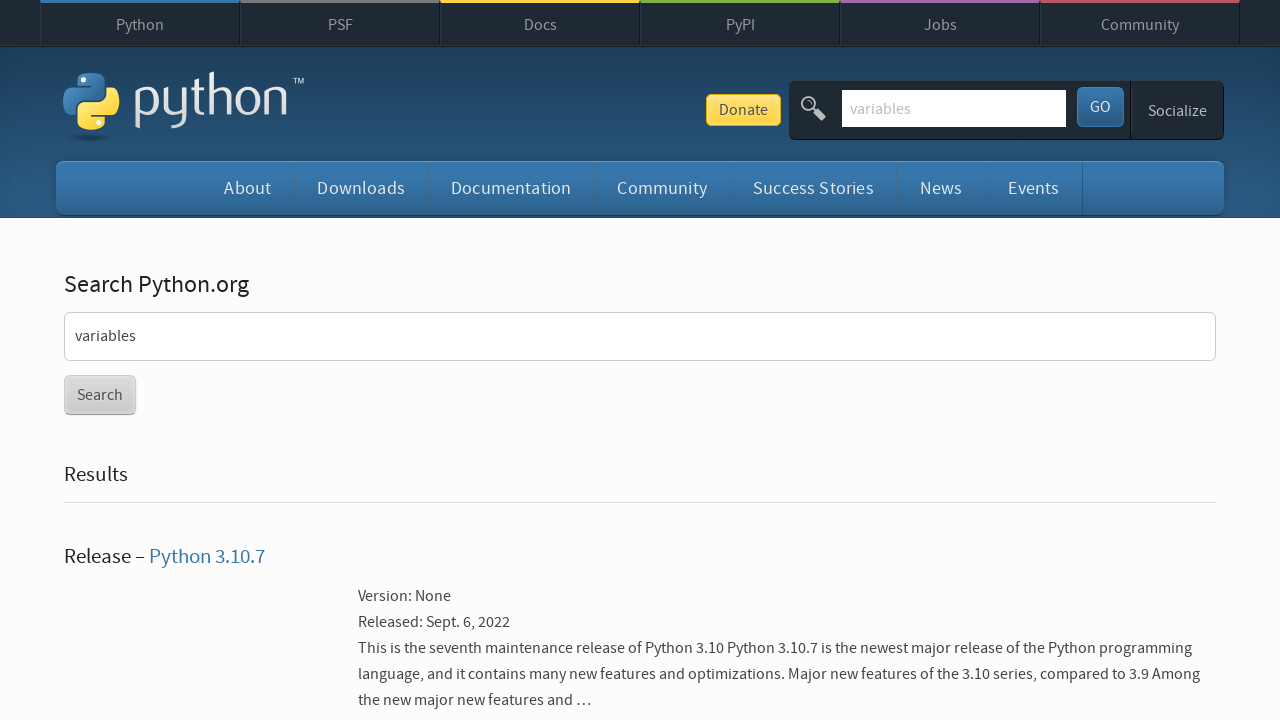

Verified that search results were found (no 'No results found' message)
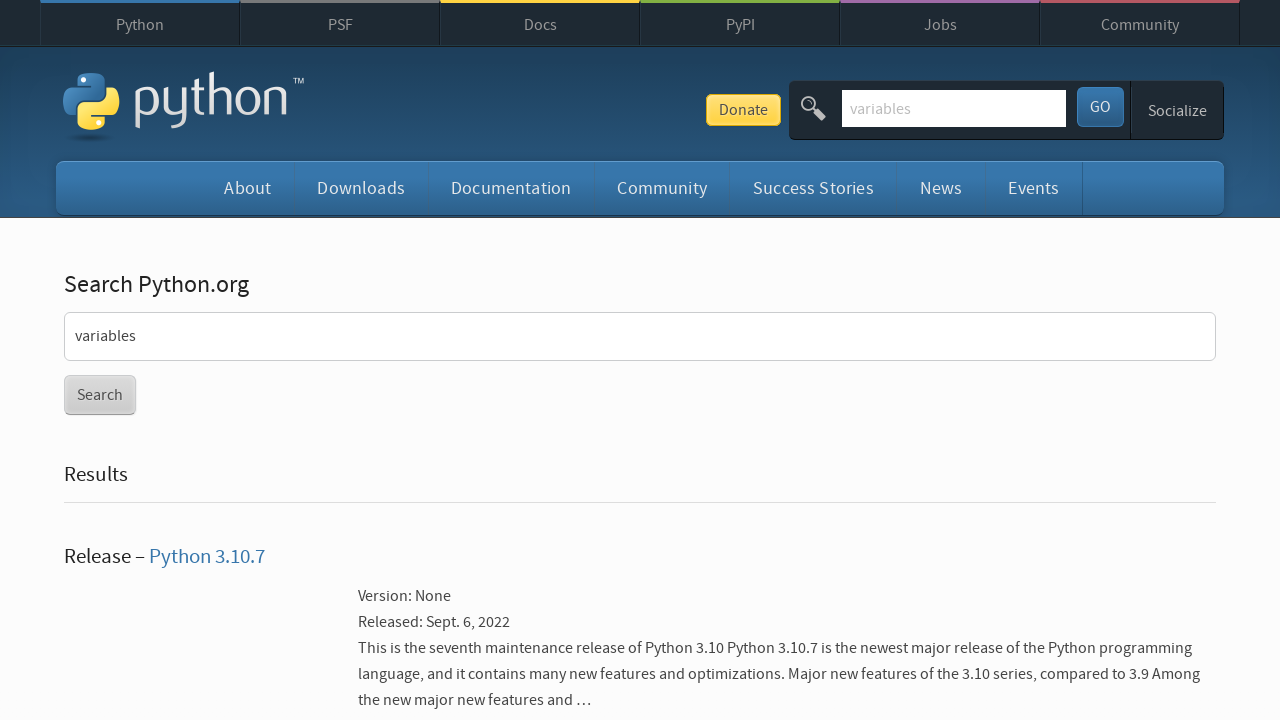

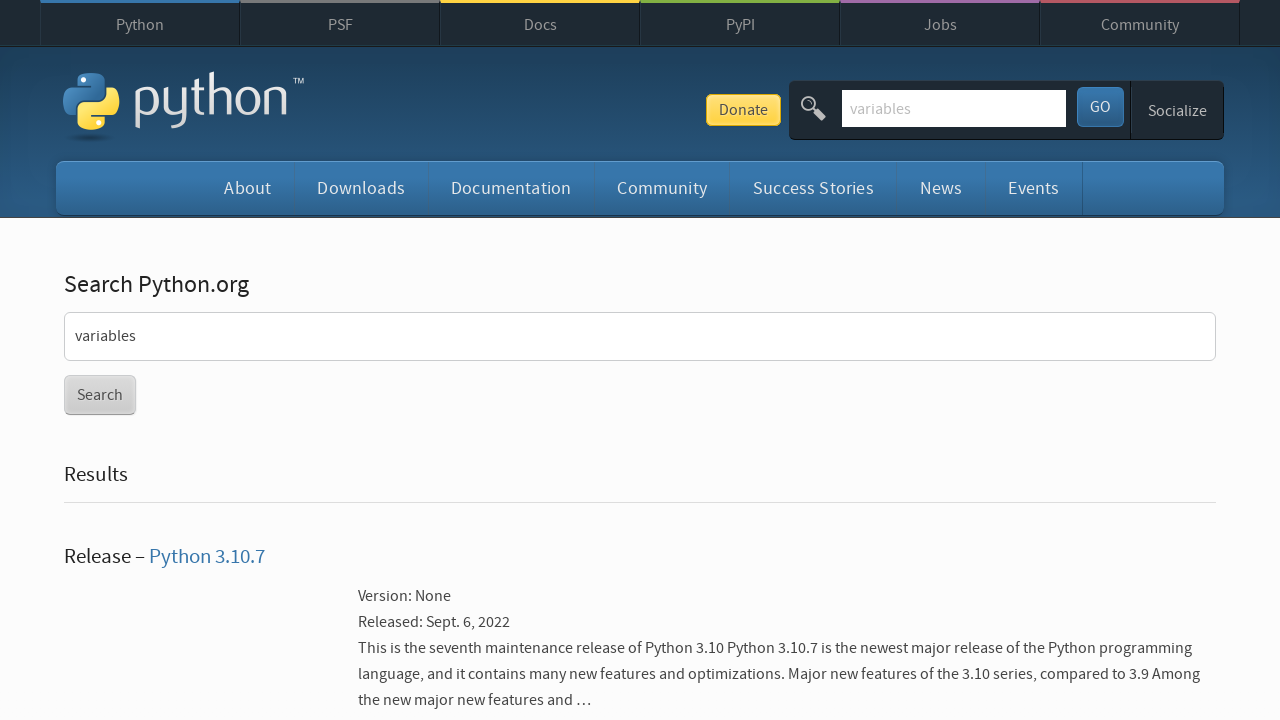